Fills a text box with input text and submits the form, then verifies the success message is displayed

Starting URL: https://www.selenium.dev/selenium/web/web-form.html

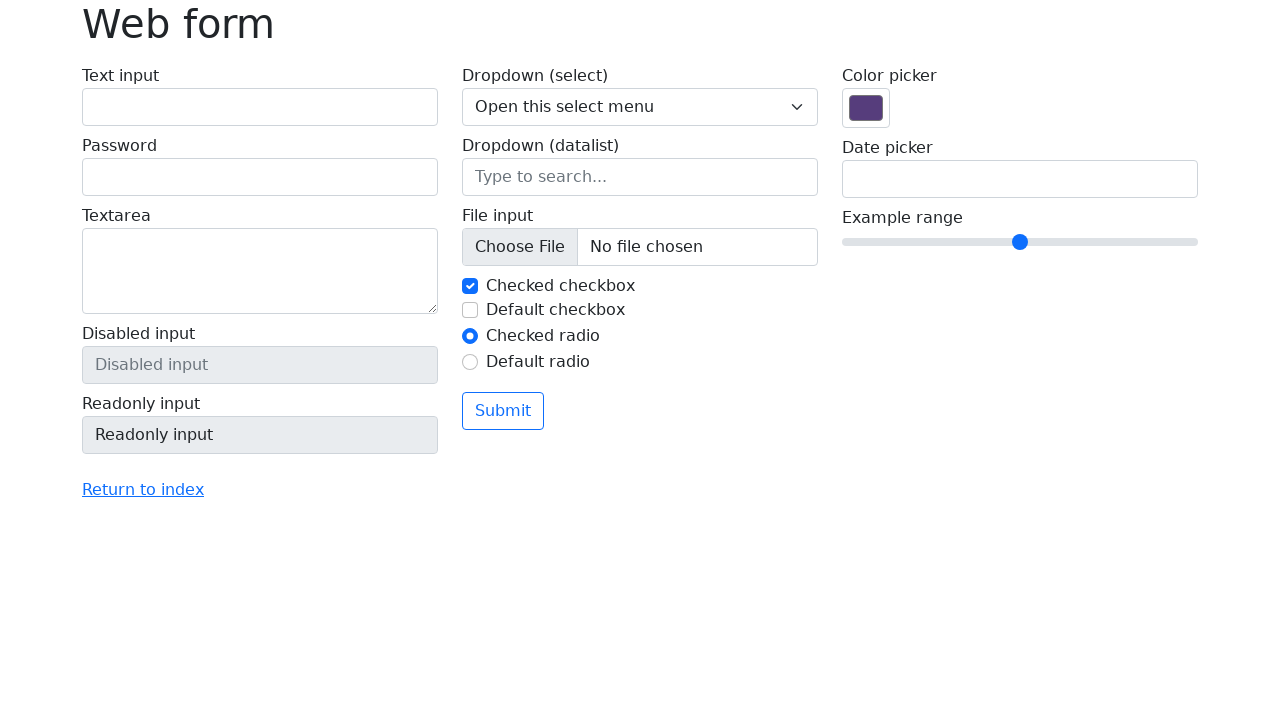

Filled text input field with 'Learning' on input[name='my-text']
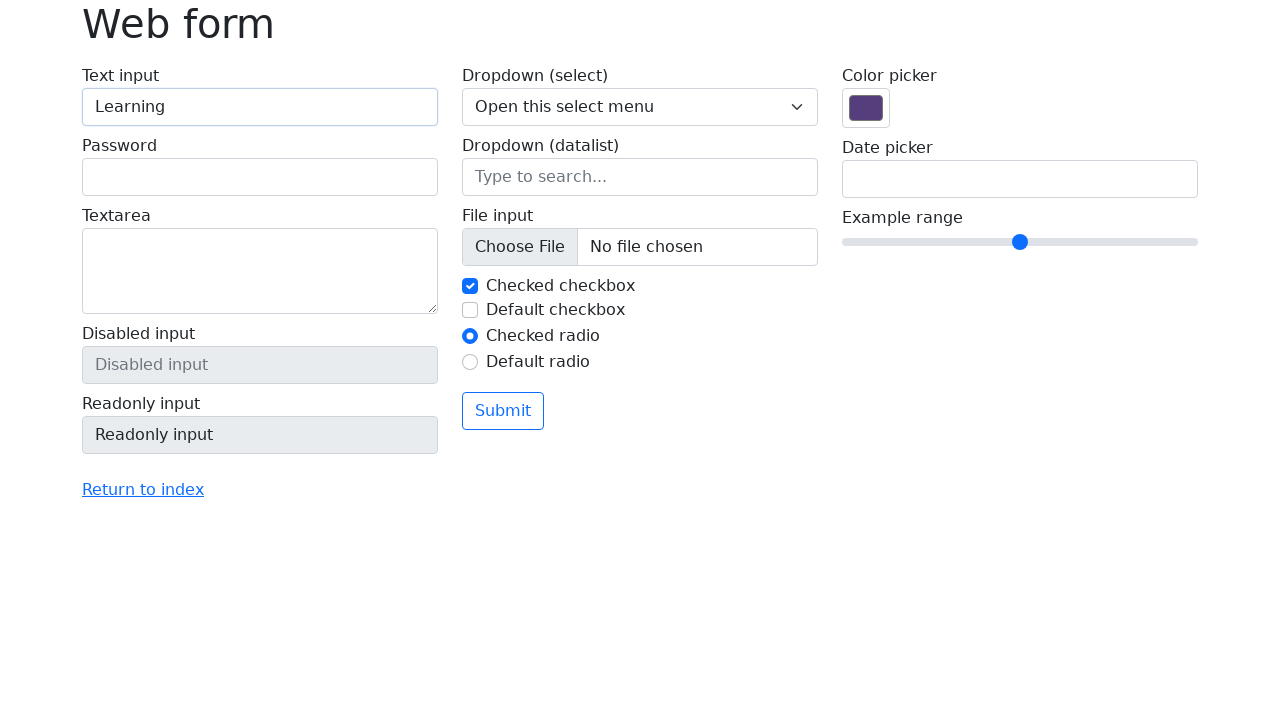

Clicked the form submit button at (503, 411) on button
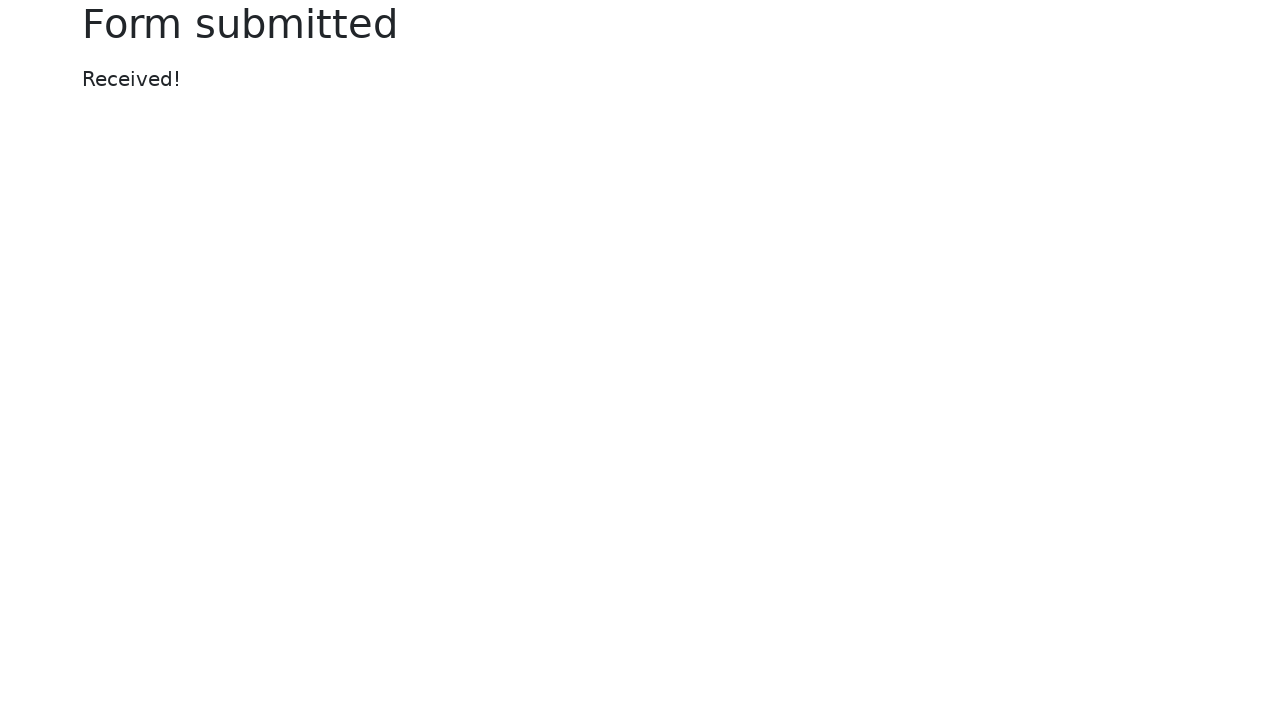

Success message element appeared
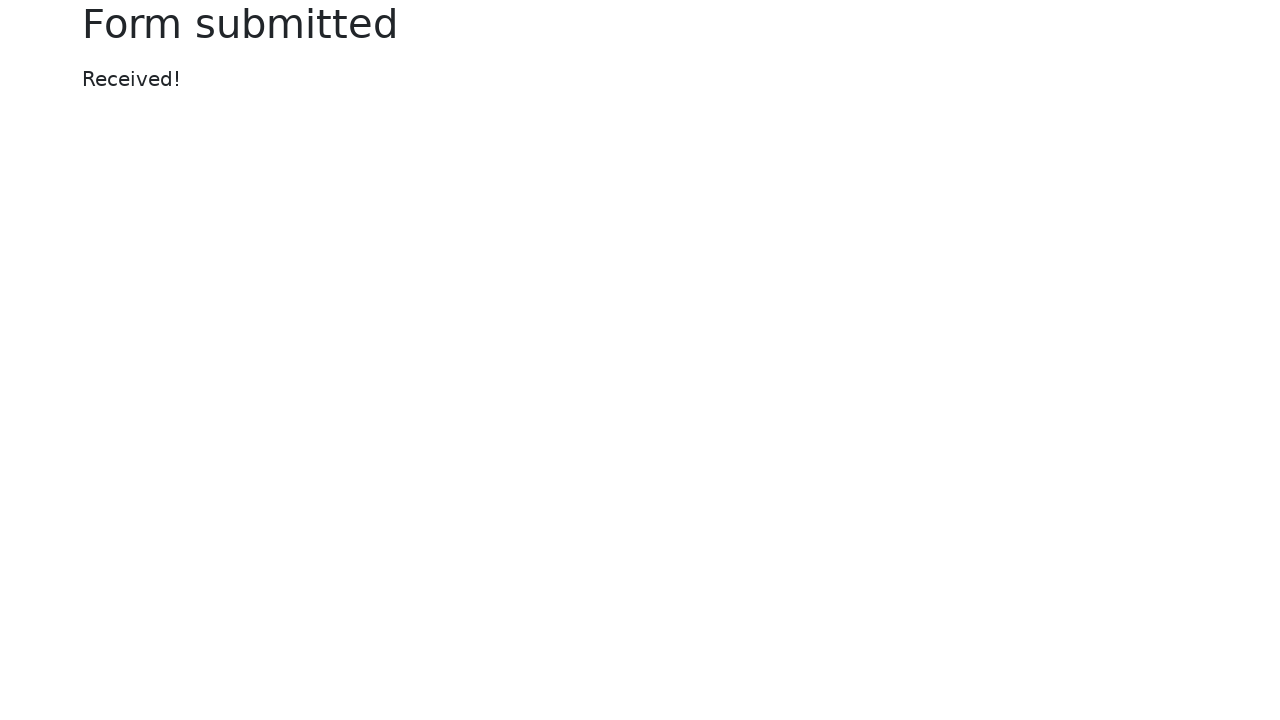

Verified success message displays 'Received!'
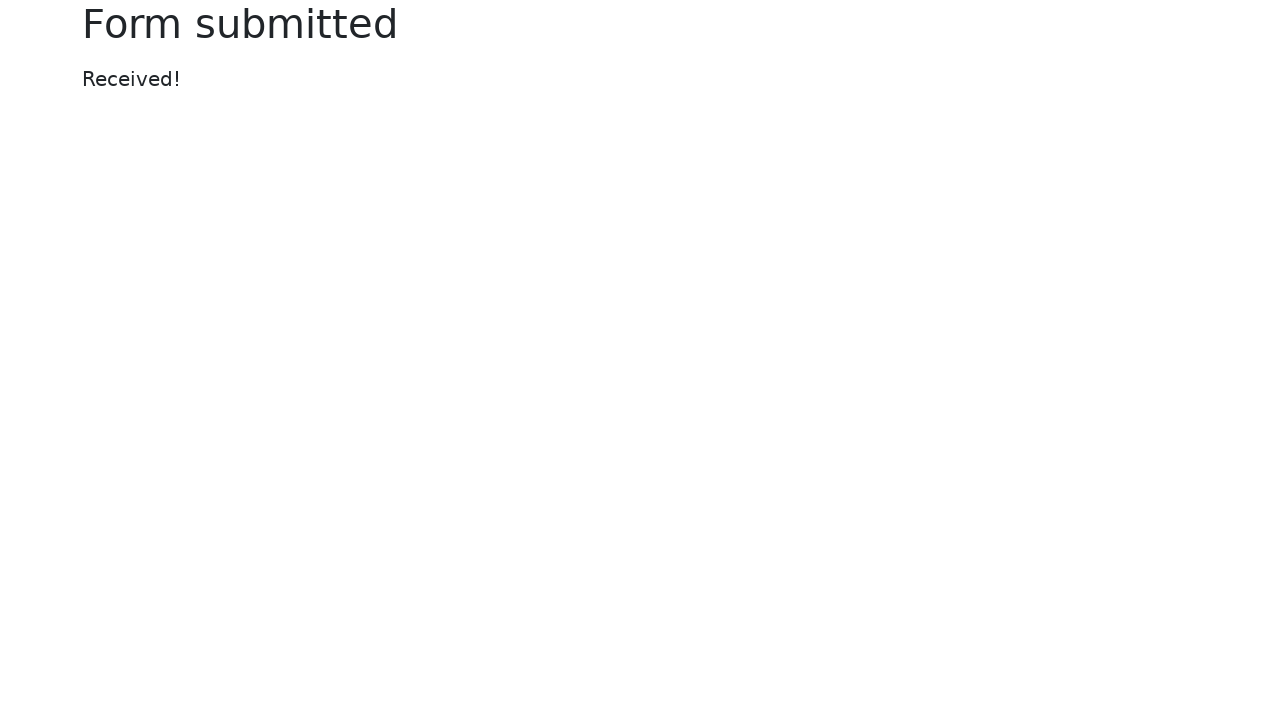

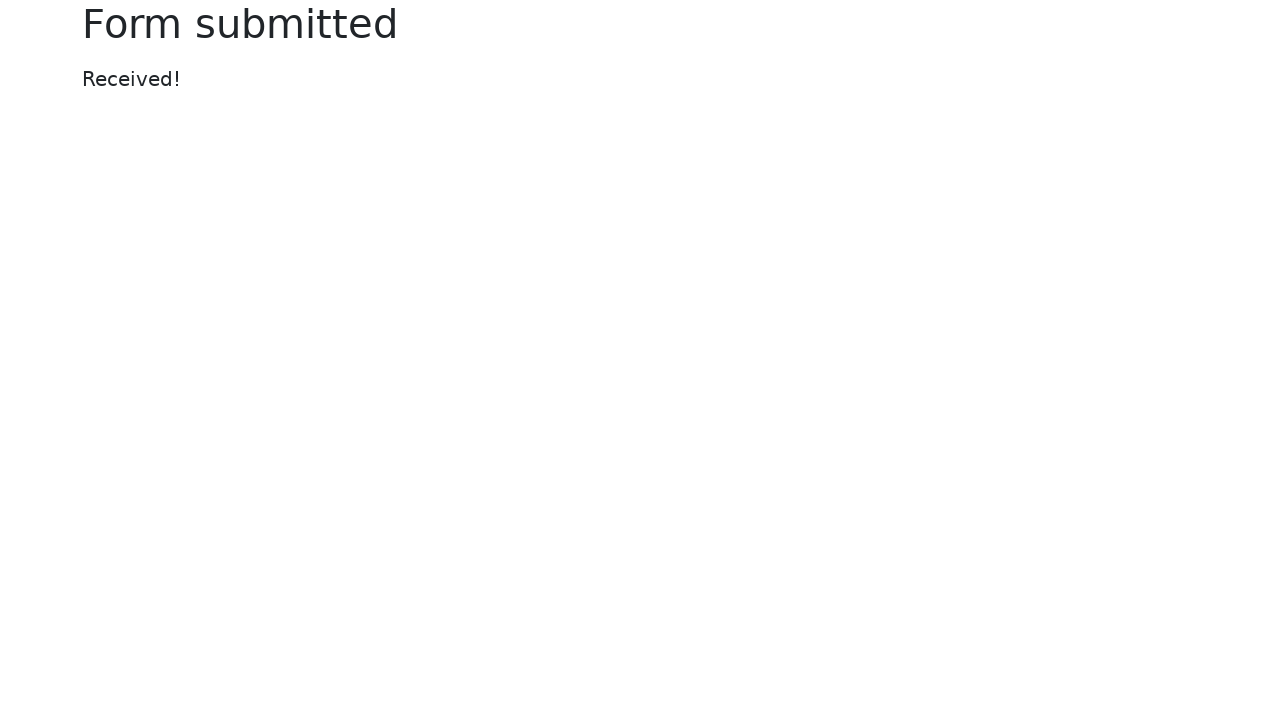